Tests clicking a checkbox and performing a drag and drop action on a slider to set a specific value

Starting URL: https://devexpress.github.io/testcafe/example/

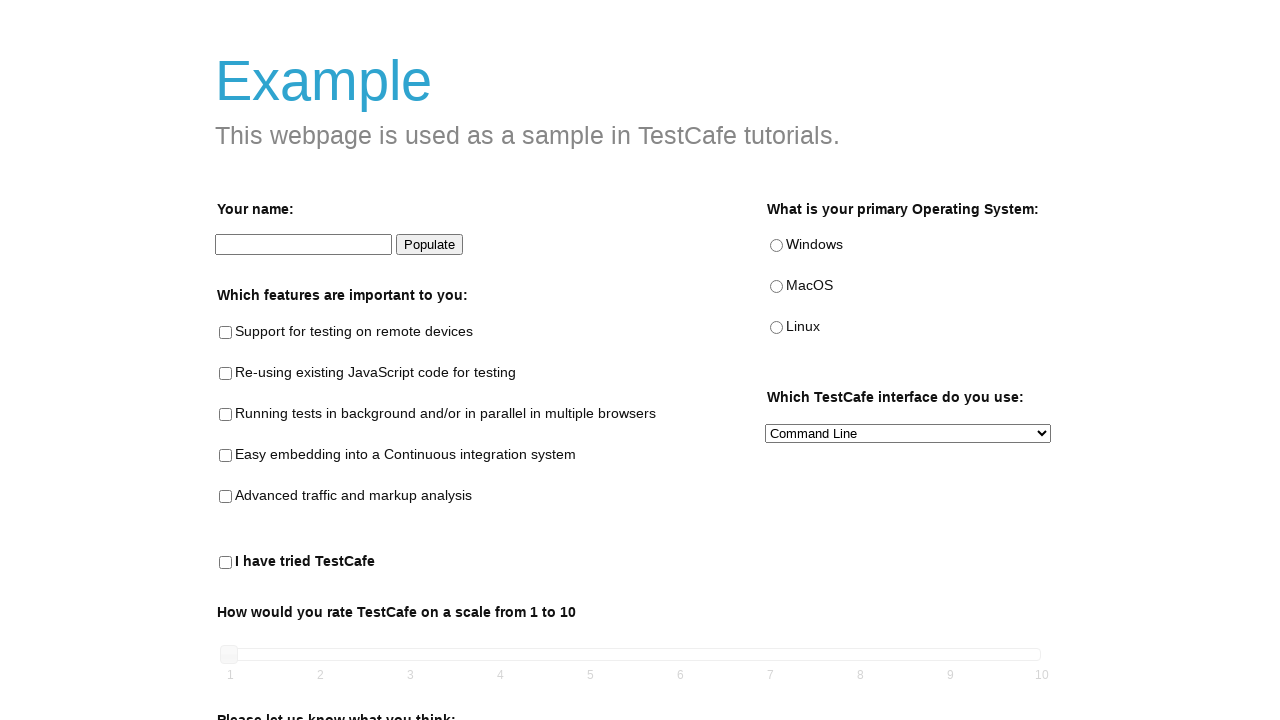

Clicked the 'I have tried TestCafe' checkbox at (226, 563) on #tried-test-cafe
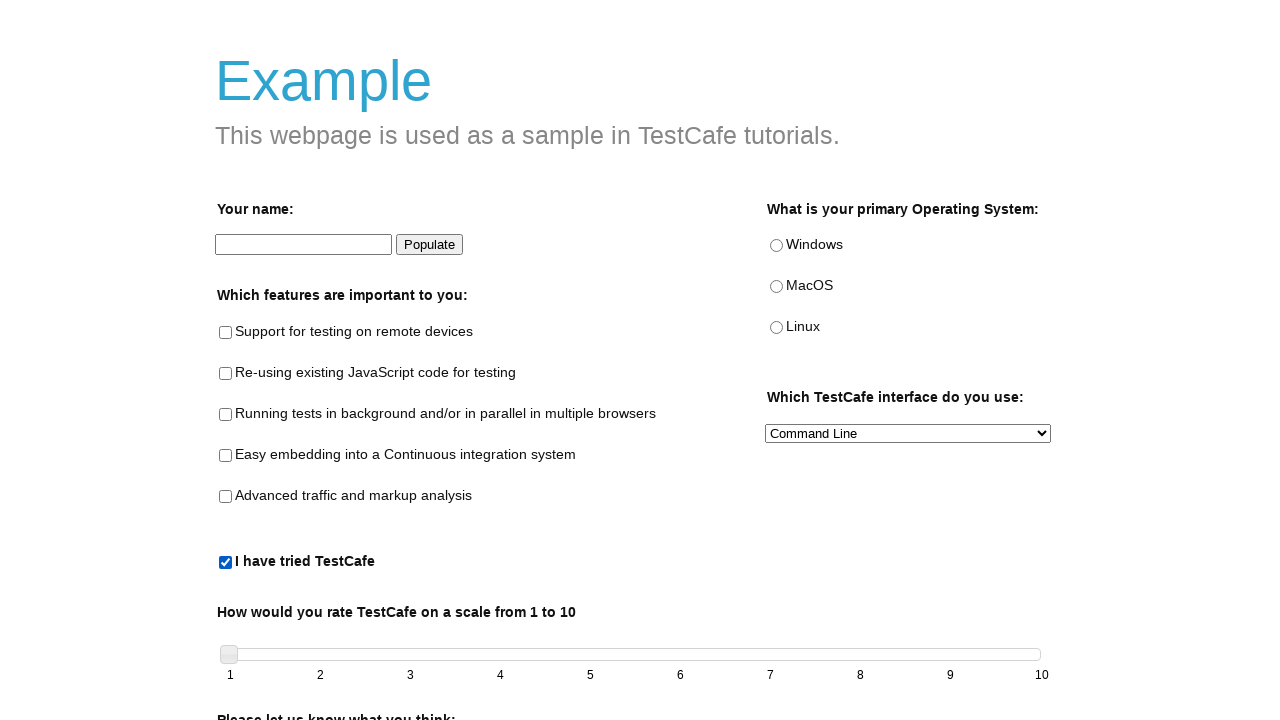

Located slider element
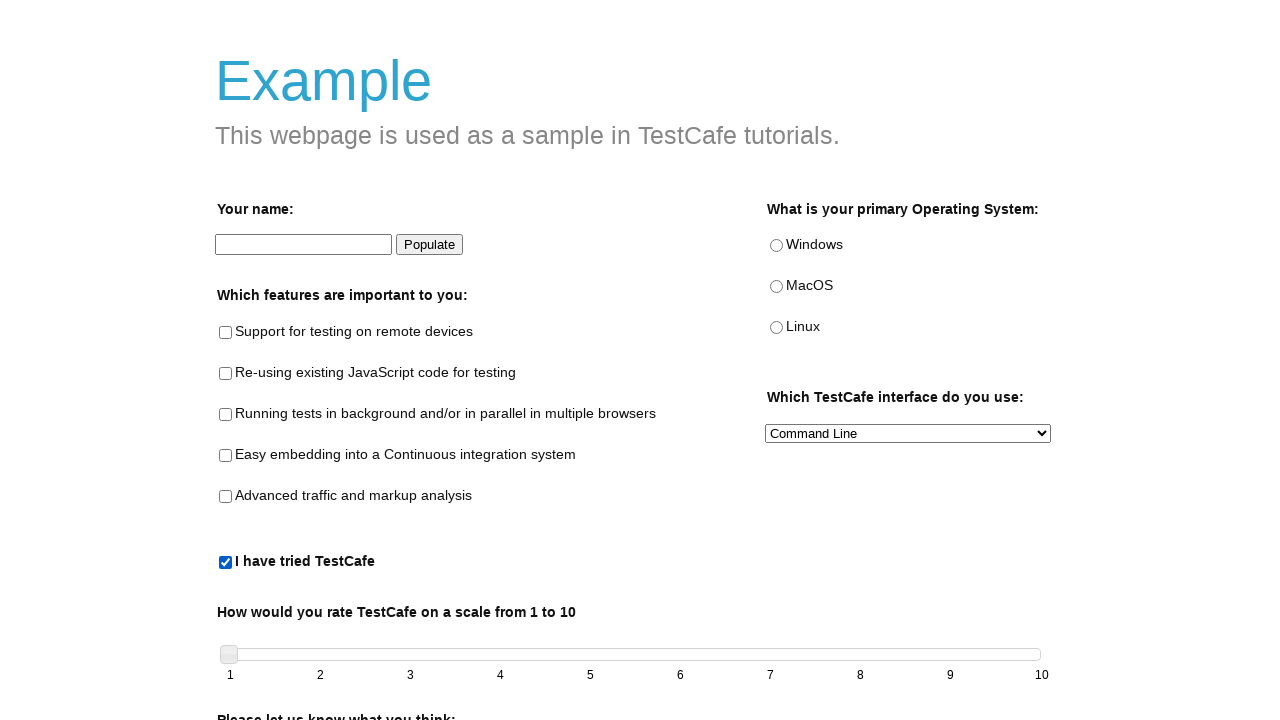

Located slider handle element
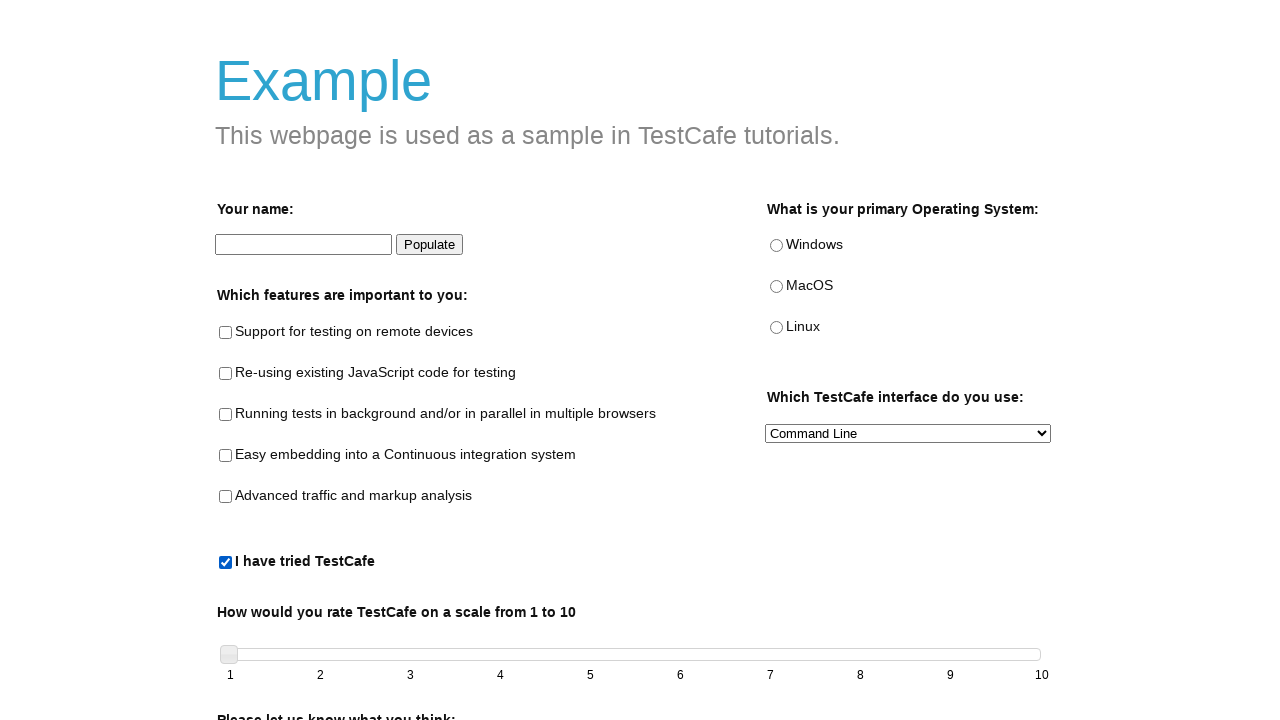

Retrieved slider bounding box dimensions
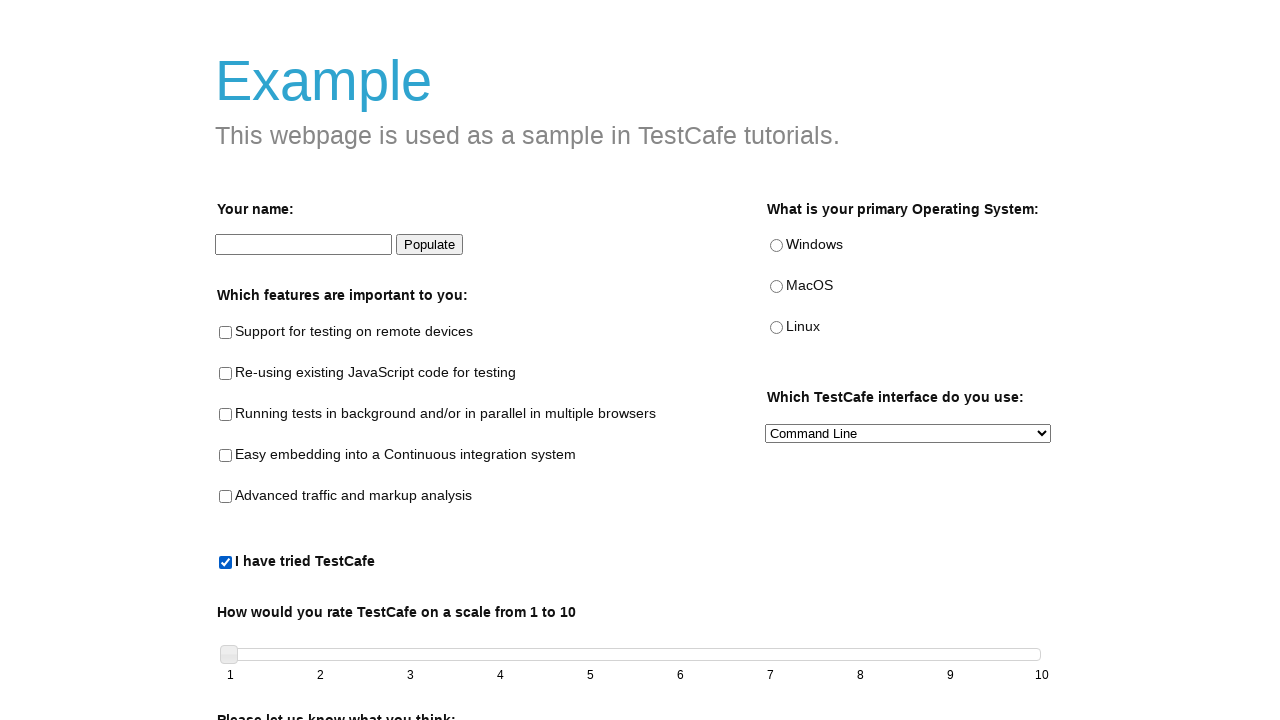

Dragged slider handle to value 8 out of 10 at (871, 646)
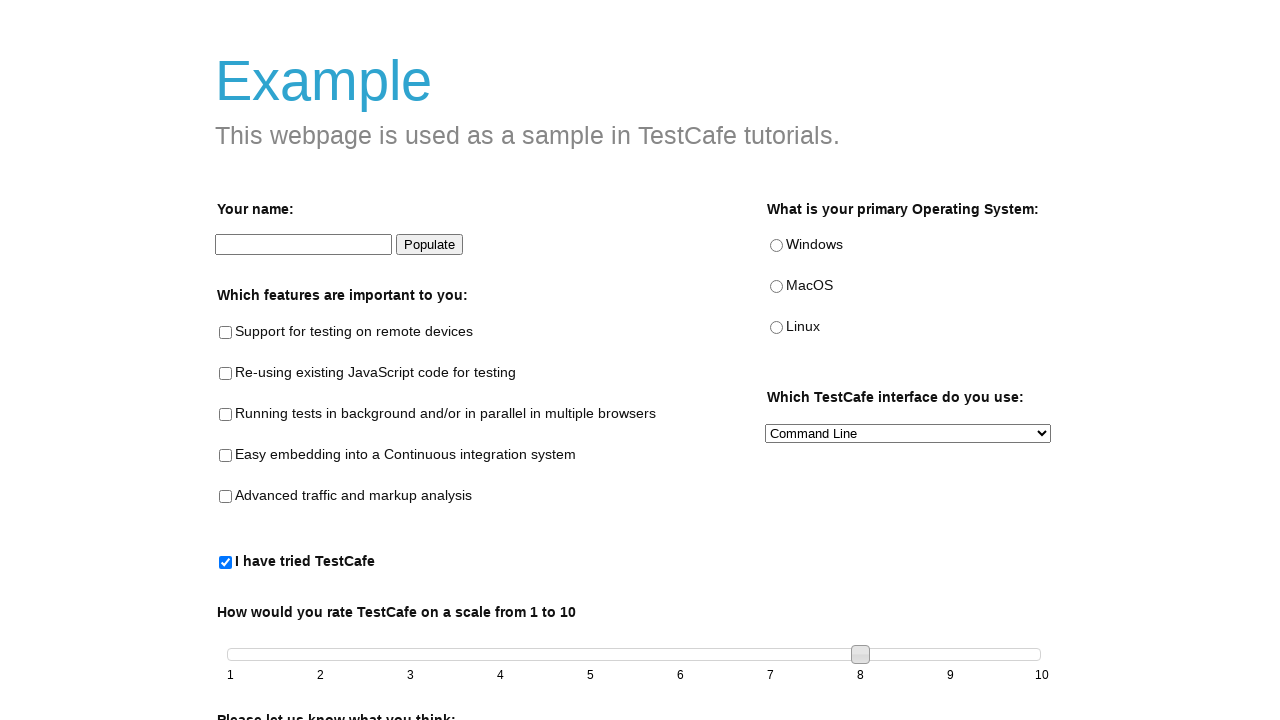

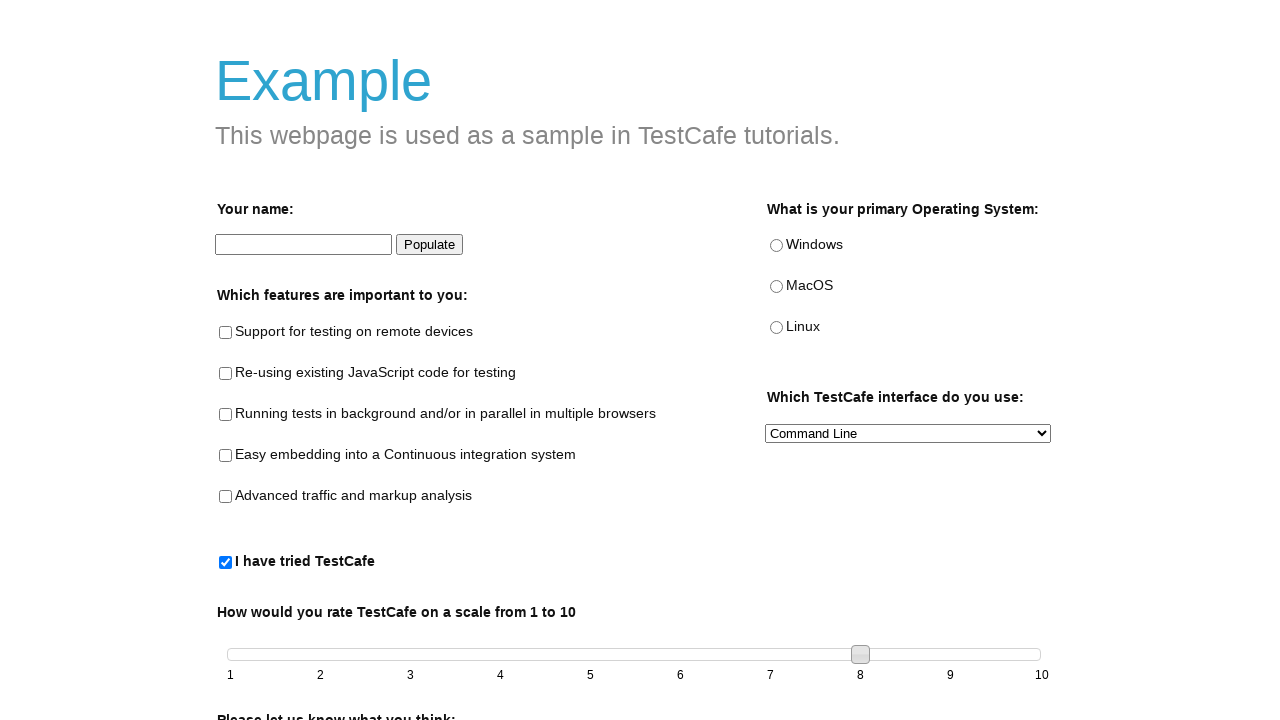